Tests dynamic controls with explicit waits by clicking Remove button, waiting for and verifying "It's gone!" message, then clicking Add button and verifying "It's back!" message.

Starting URL: https://the-internet.herokuapp.com/dynamic_controls

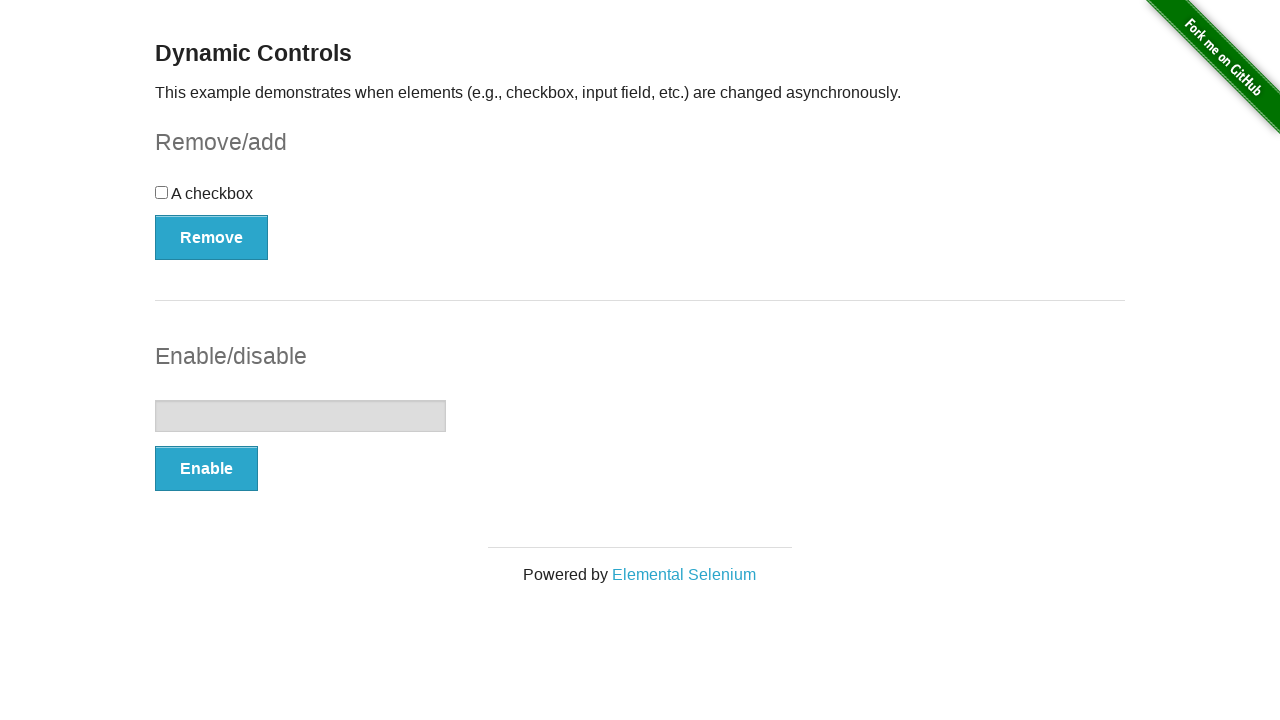

Clicked Remove button at (212, 237) on xpath=//*[text()='Remove']
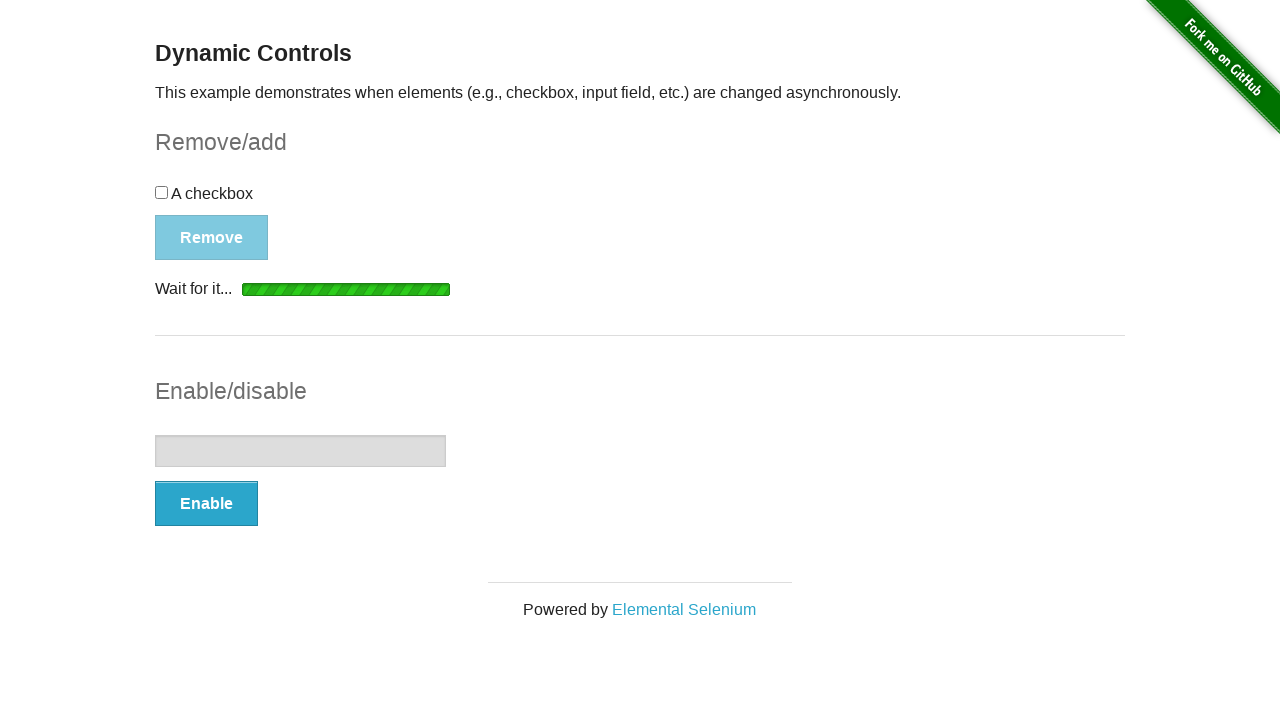

Waited for message element to be visible
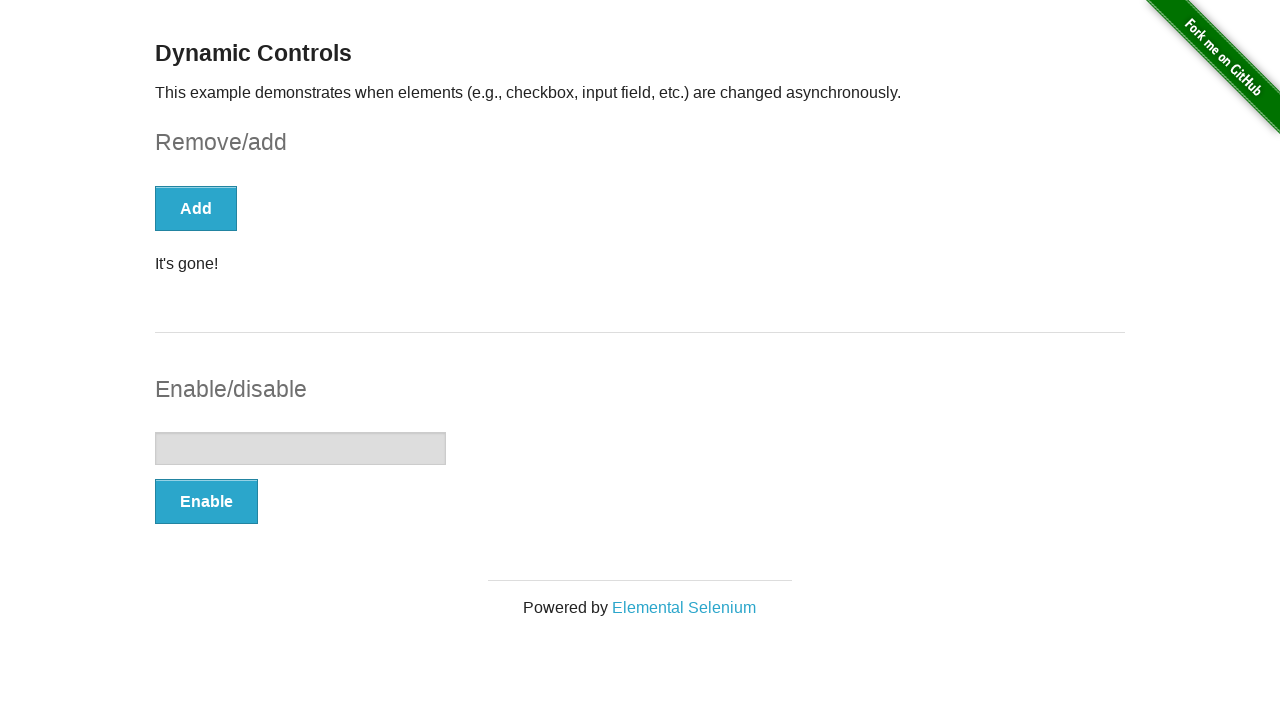

Verified 'It's gone!' message is visible
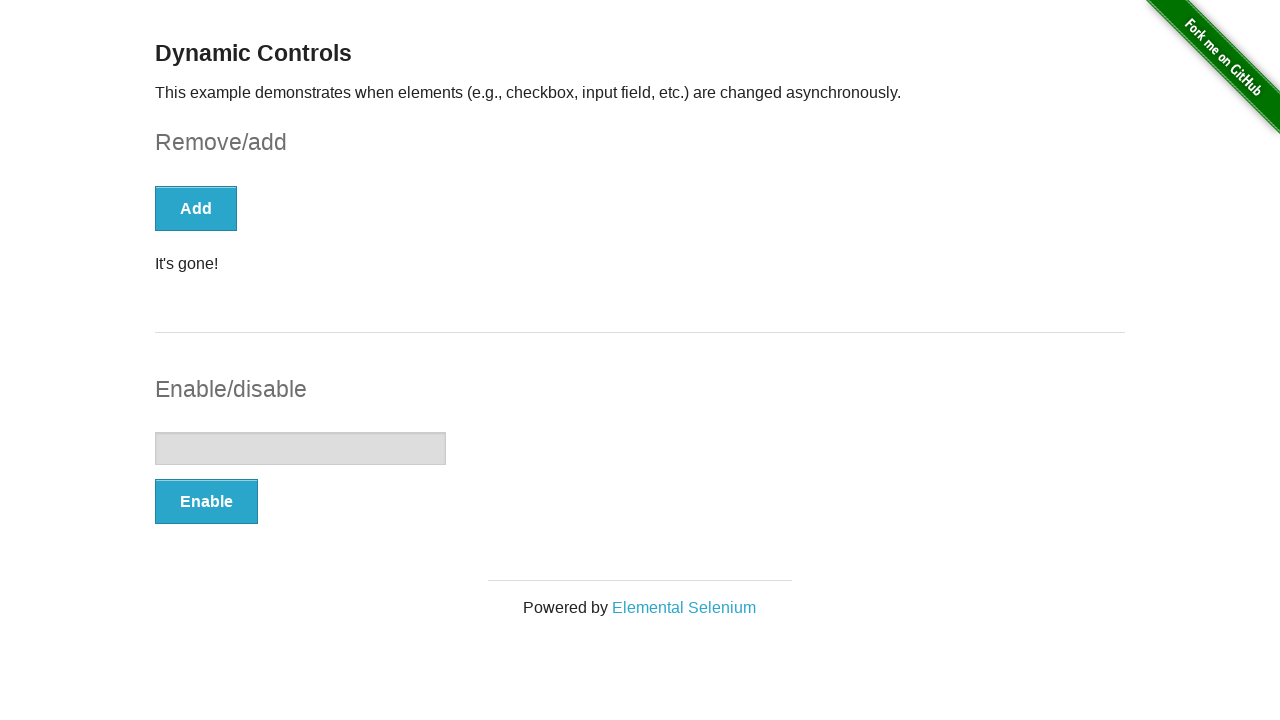

Clicked Add button at (196, 208) on xpath=//*[text()='Add']
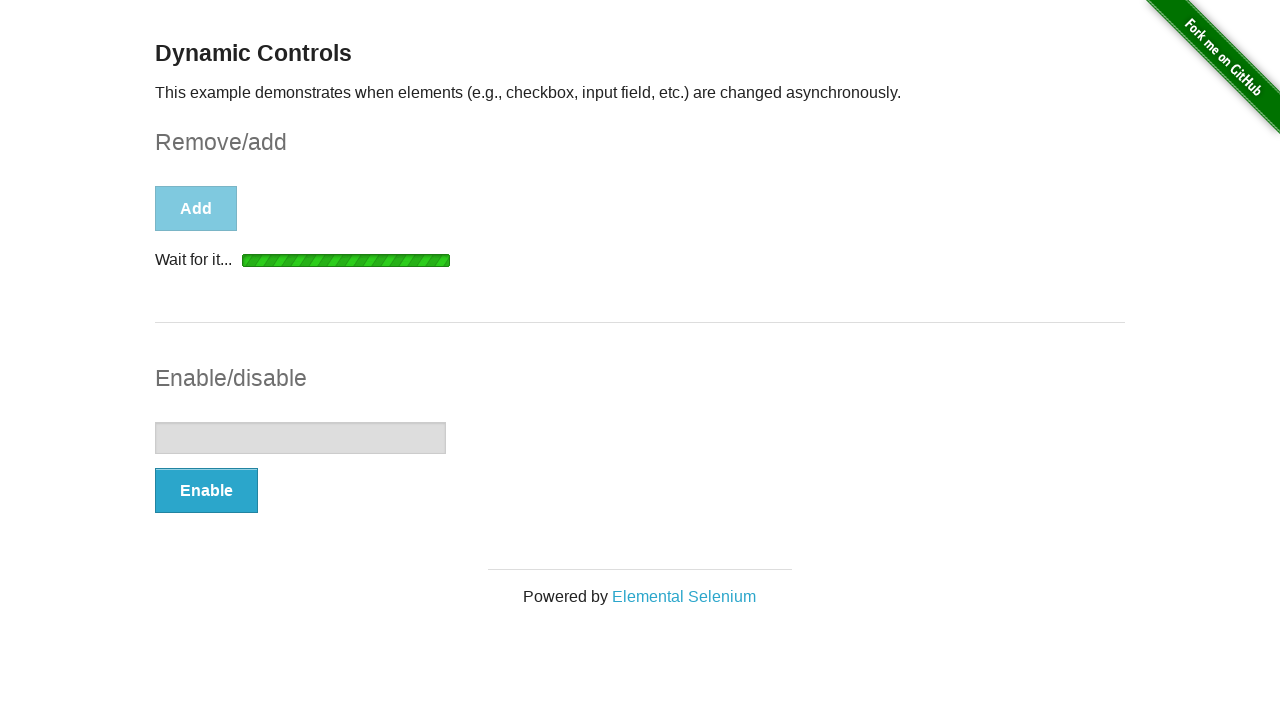

Waited for message element to be visible again
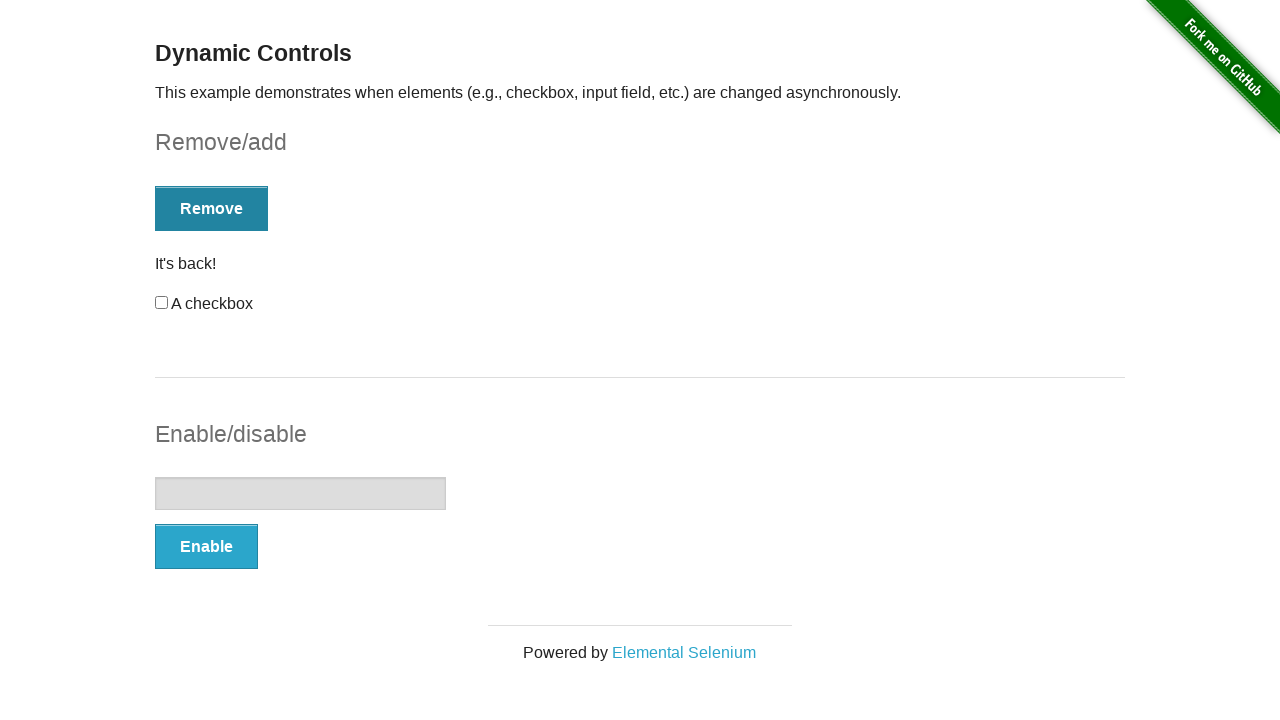

Verified 'It's back!' message is visible
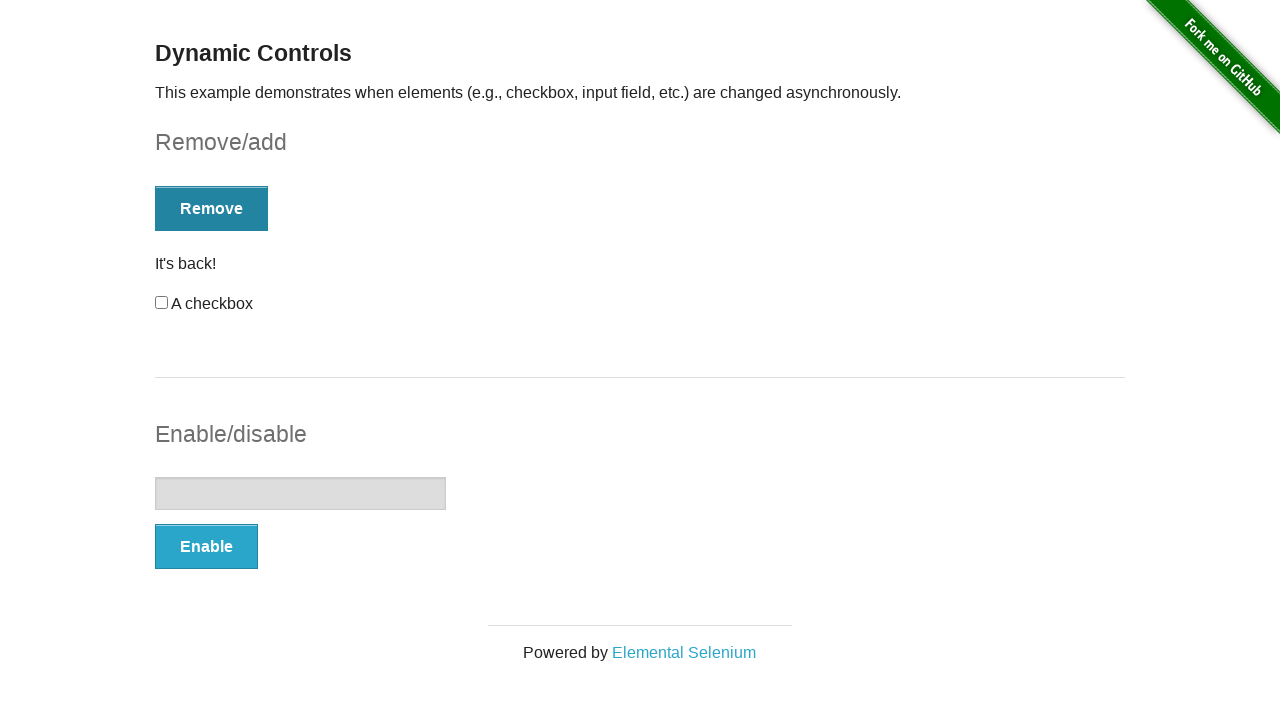

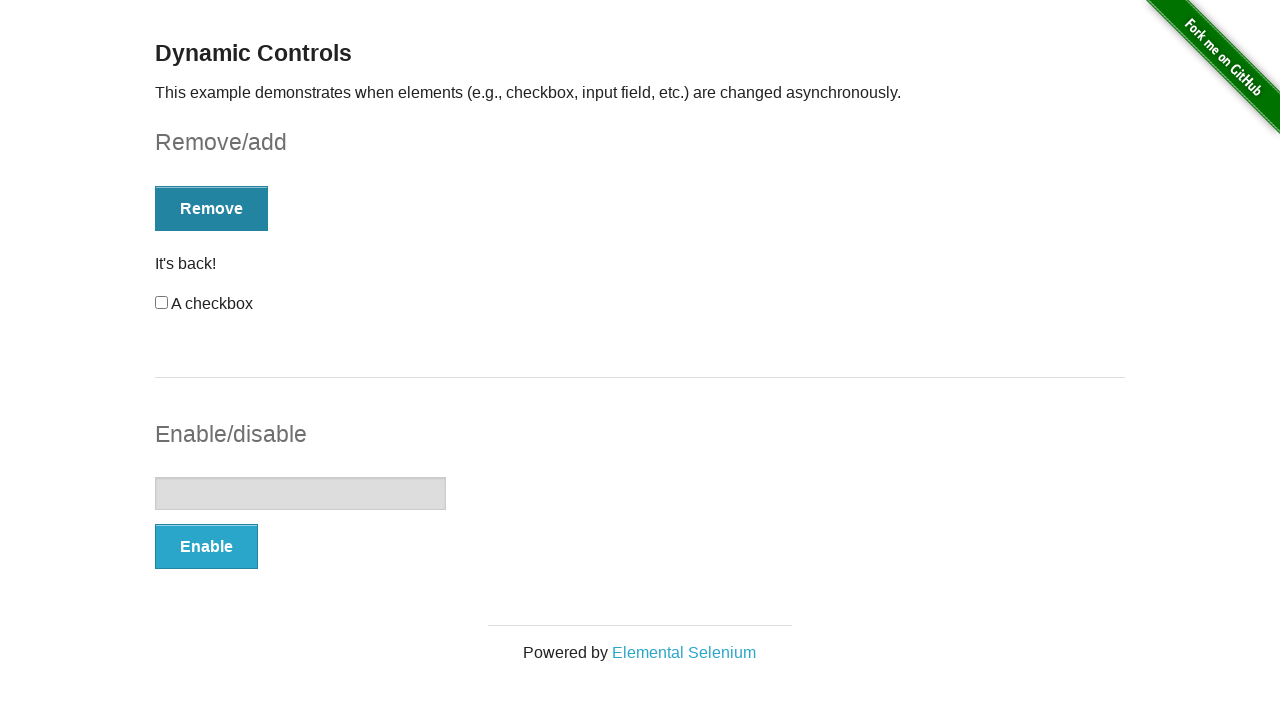